Navigates to Dell's homepage and maximizes the browser window. This is a minimal browser automation test that verifies the page loads.

Starting URL: https://dell.com/

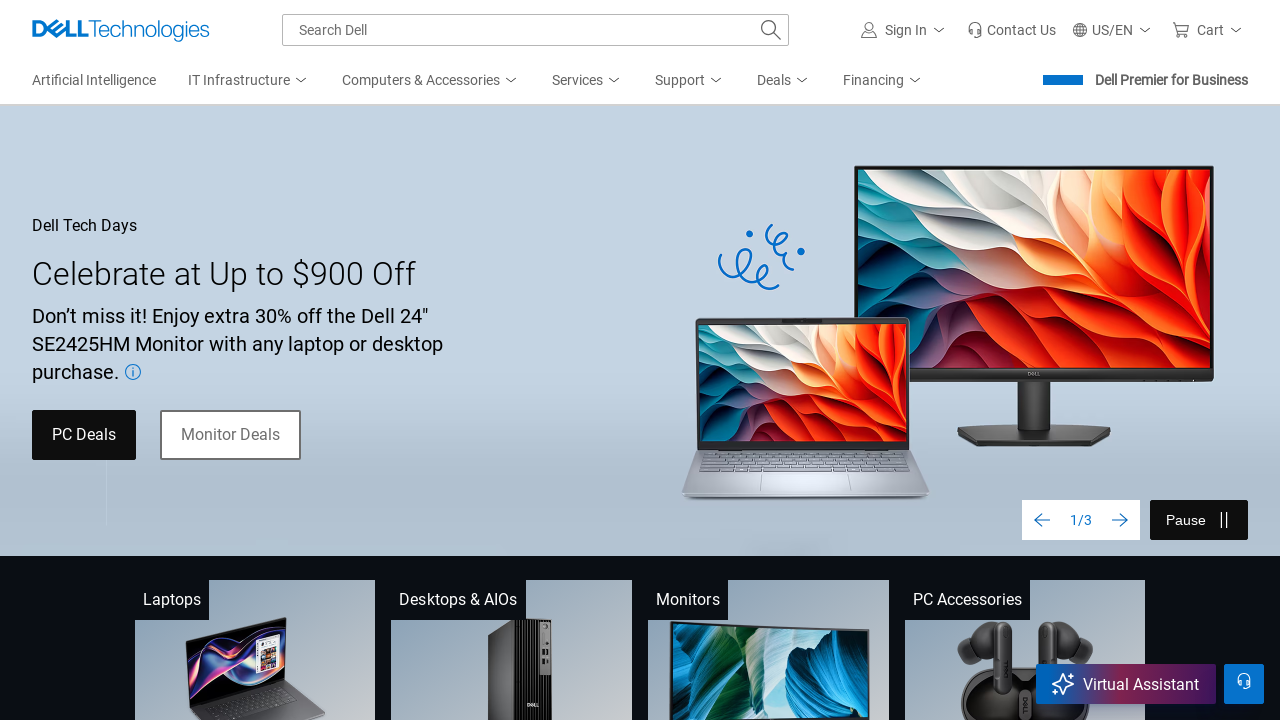

Set viewport to 1920x1080 to maximize browser window
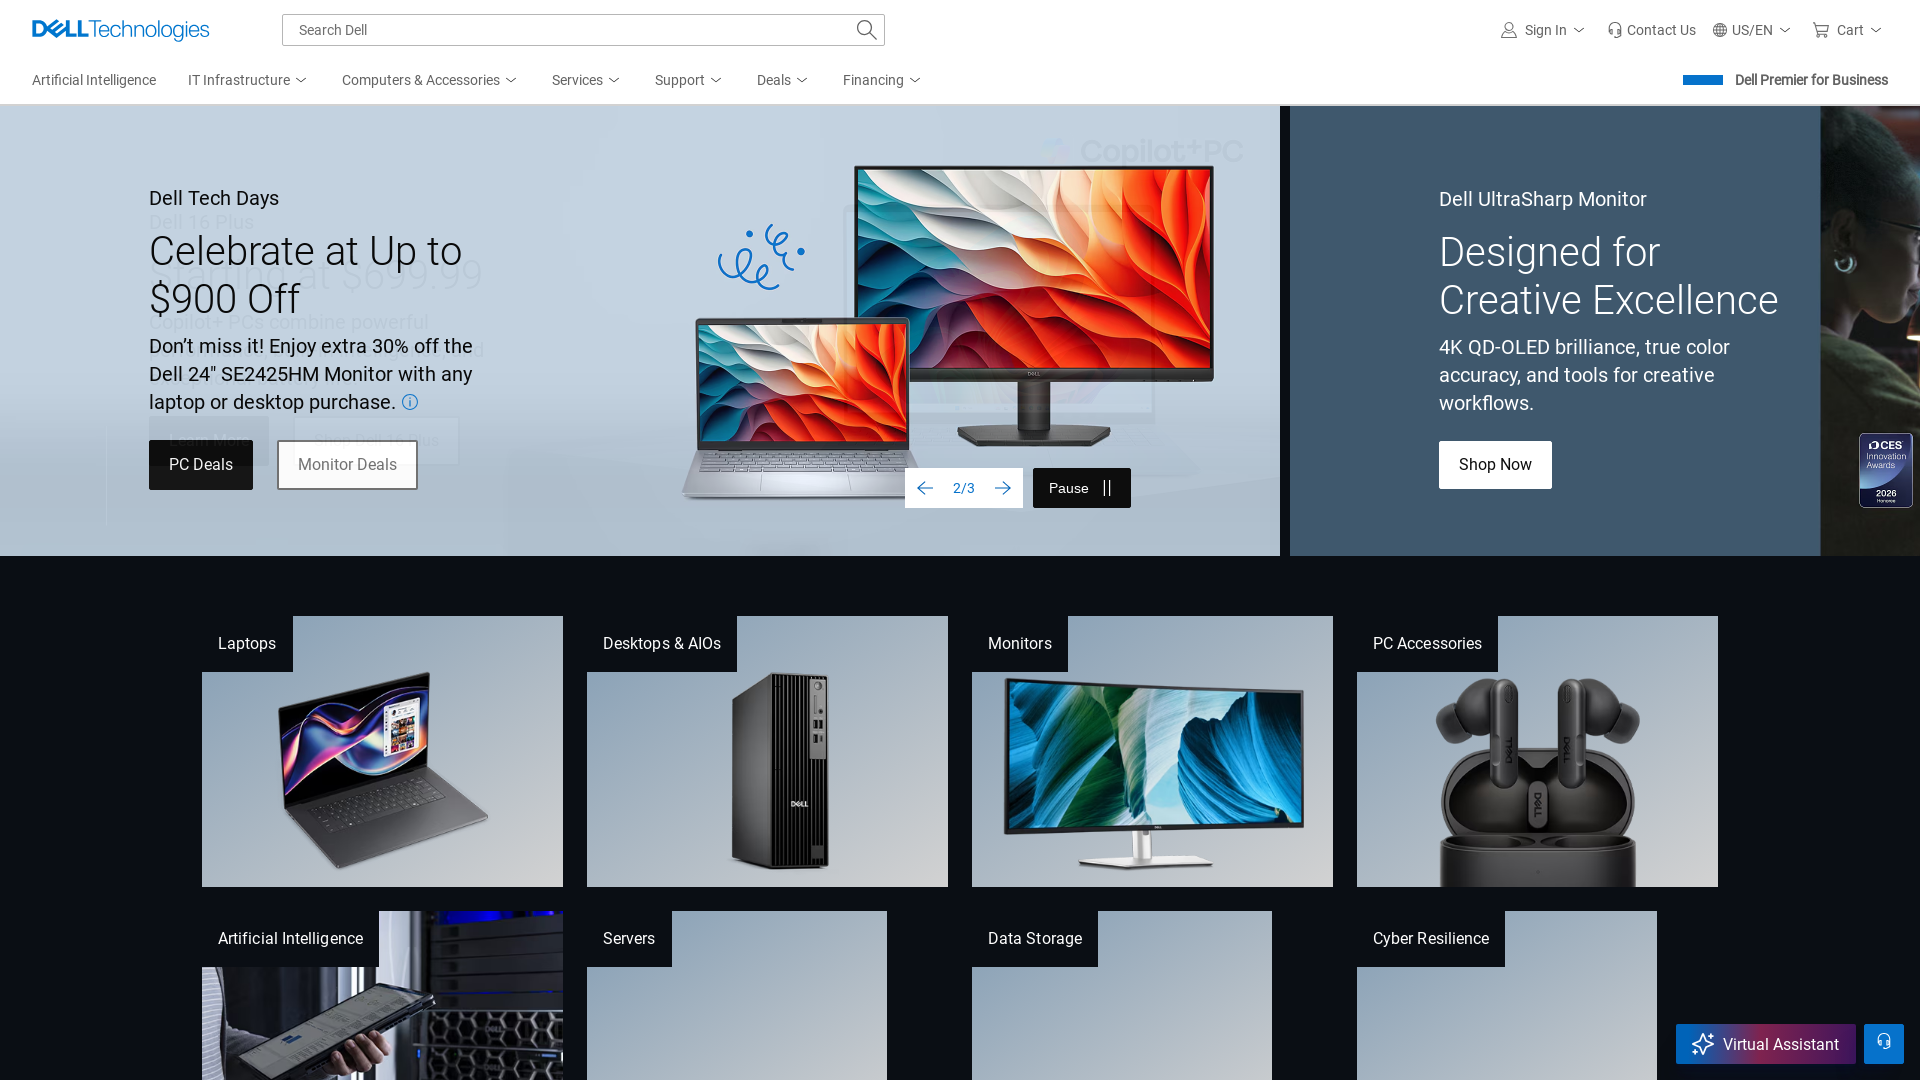

Waited for Dell homepage to load (domcontentloaded)
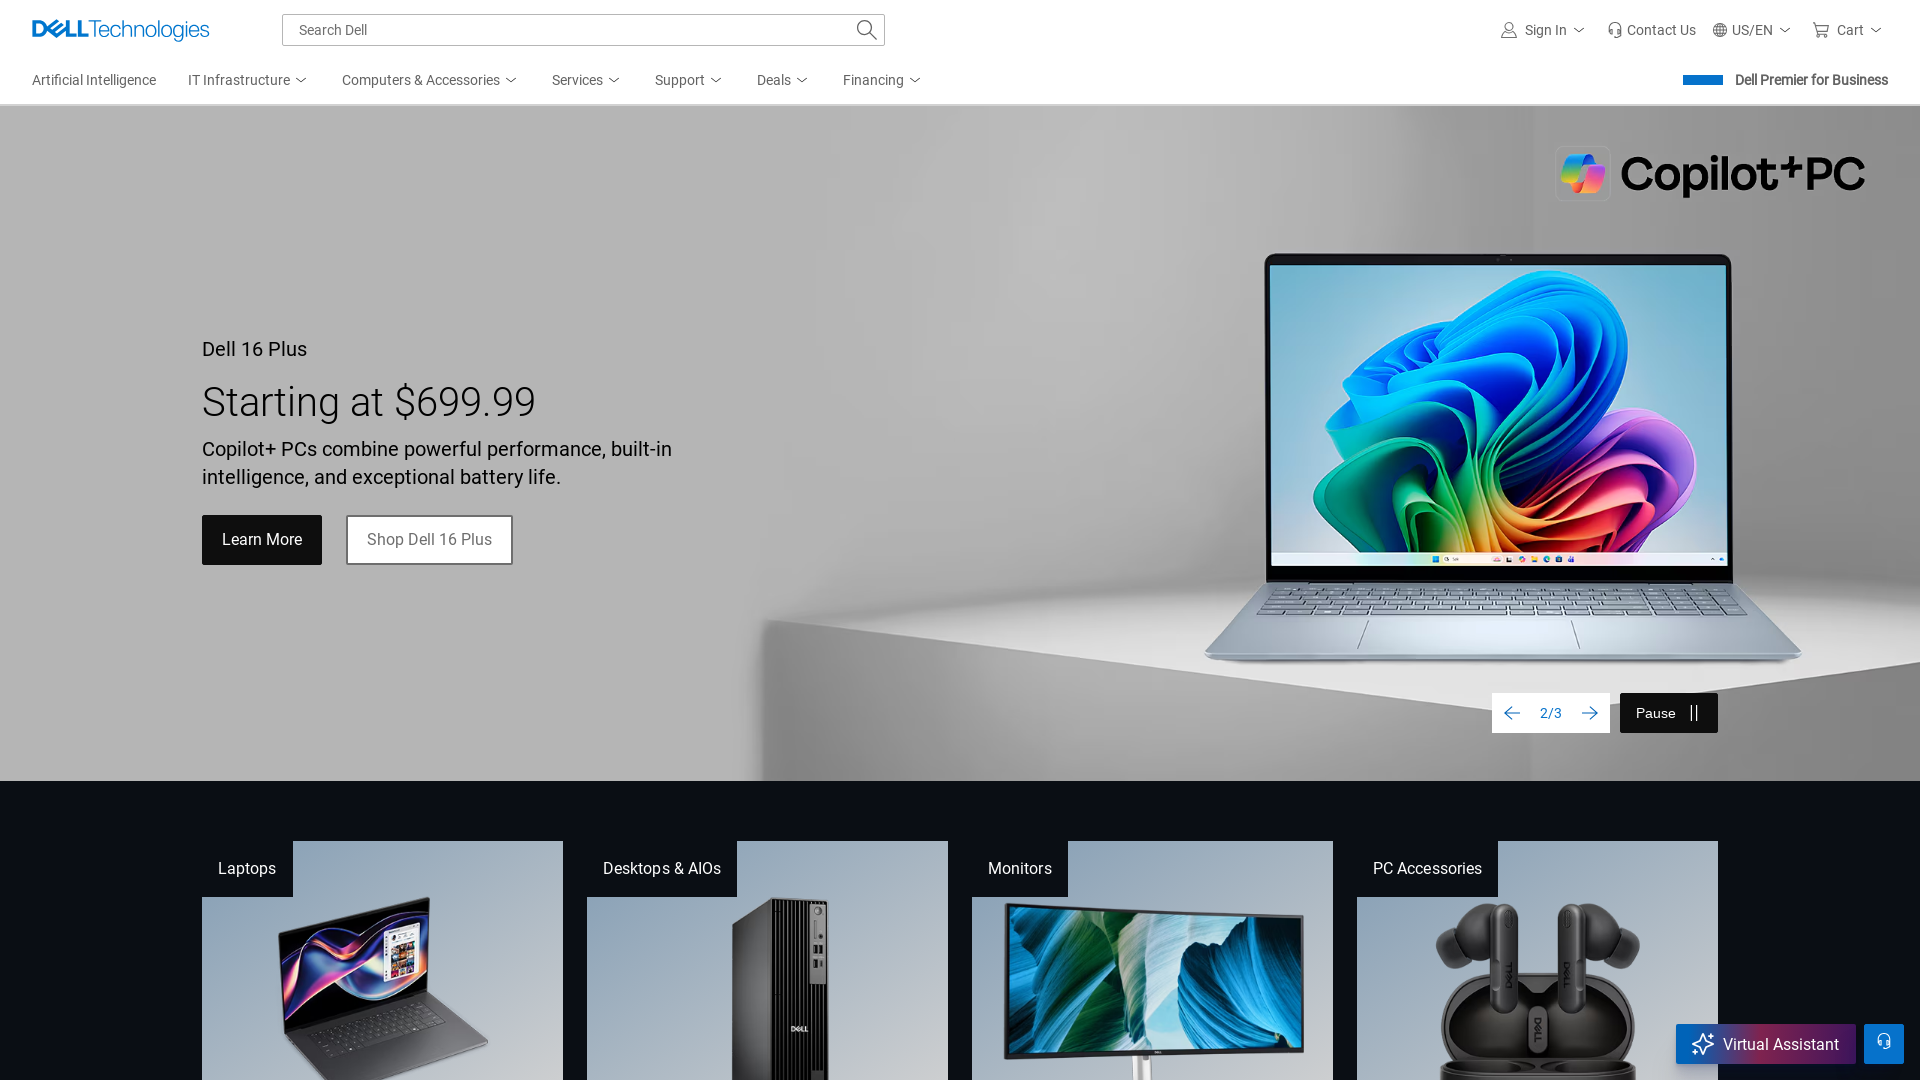

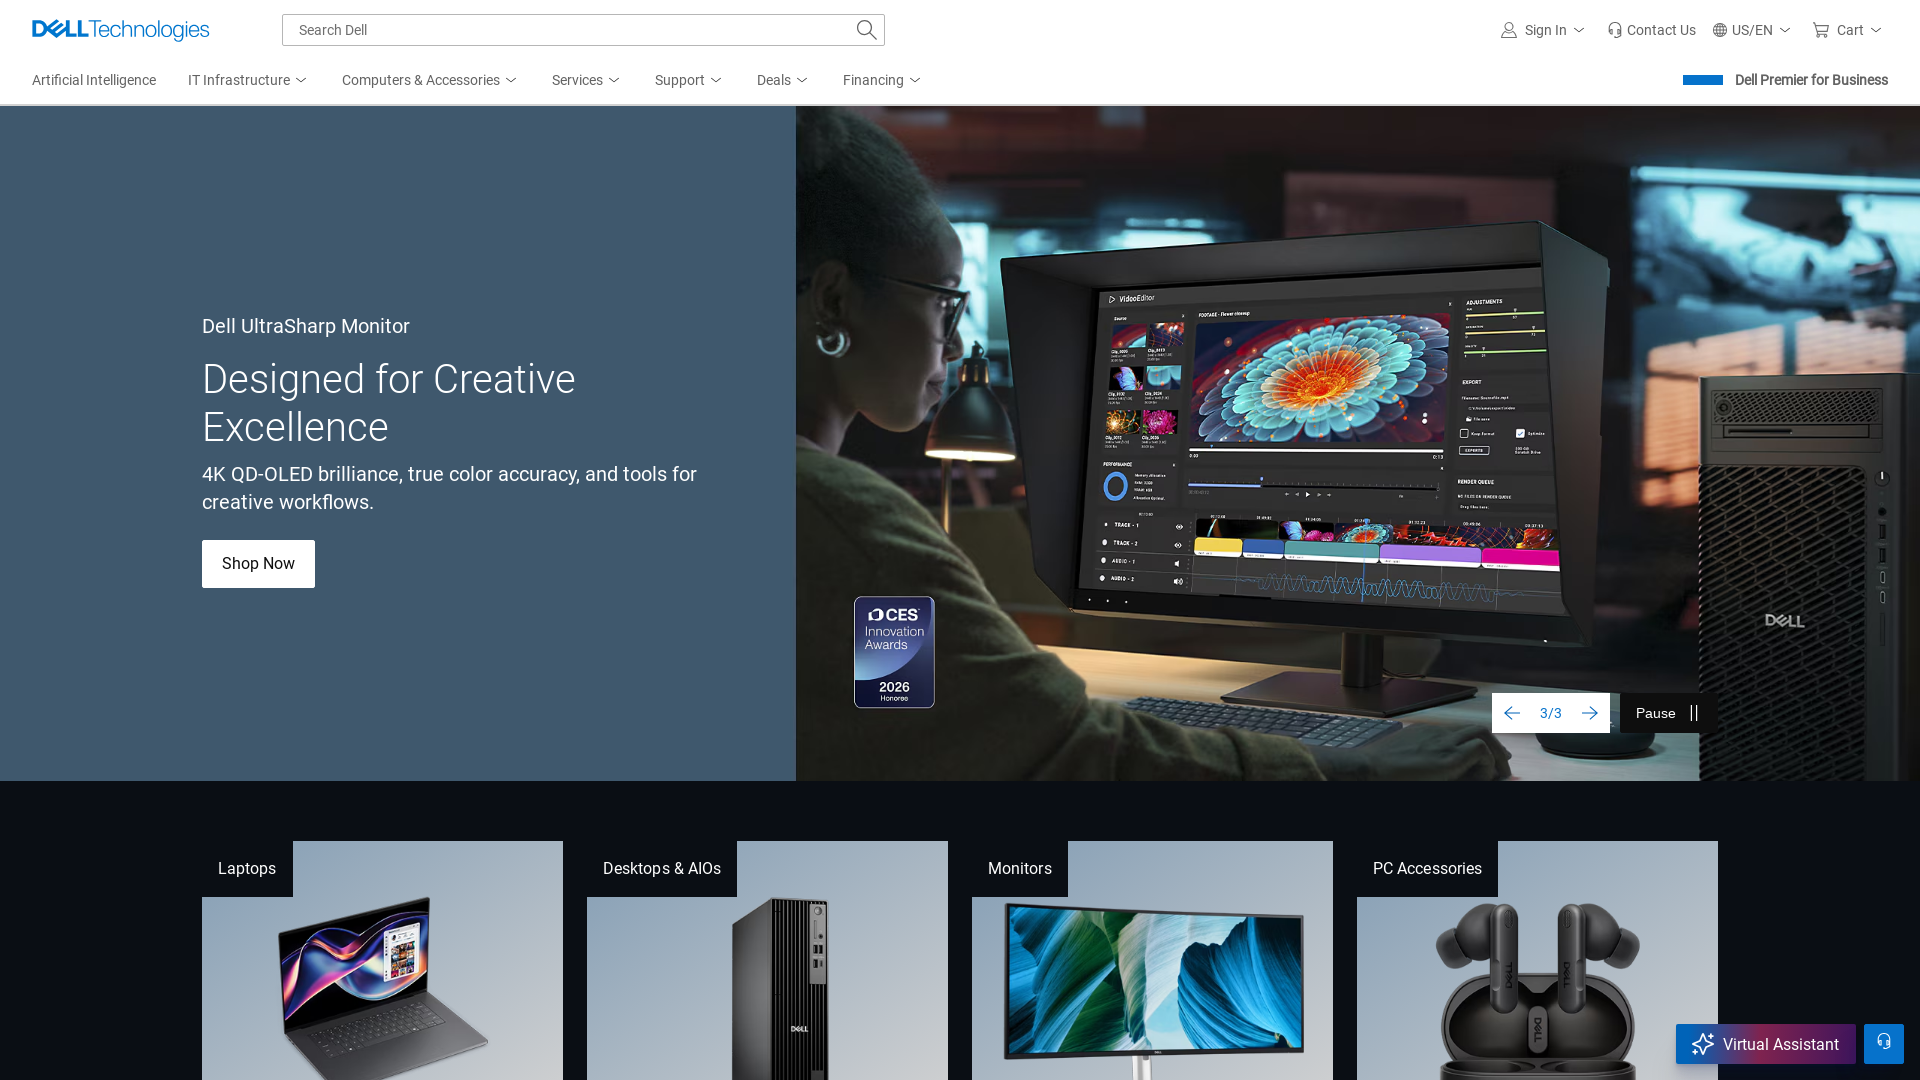